Navigates to a YouTube channel's streams page and verifies that stream content elements are loaded and visible.

Starting URL: https://www.youtube.com/@mkbhd/streams

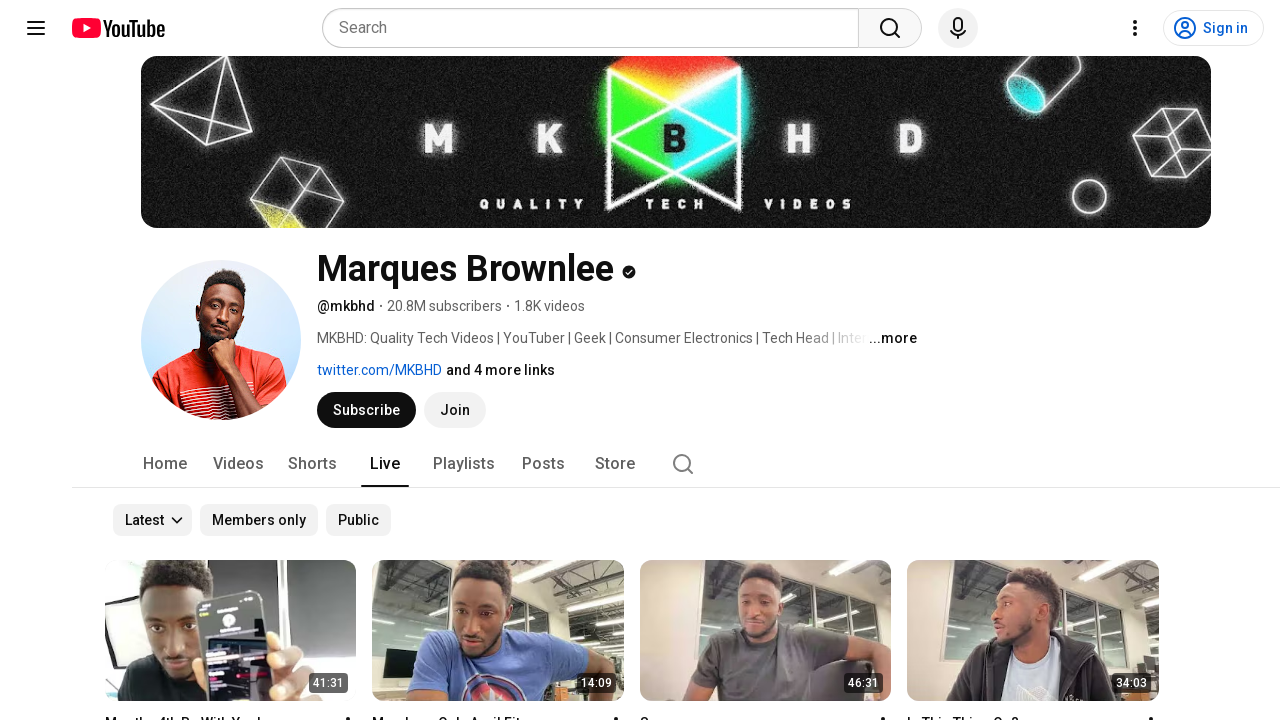

Navigated to MKBHD YouTube channel streams page
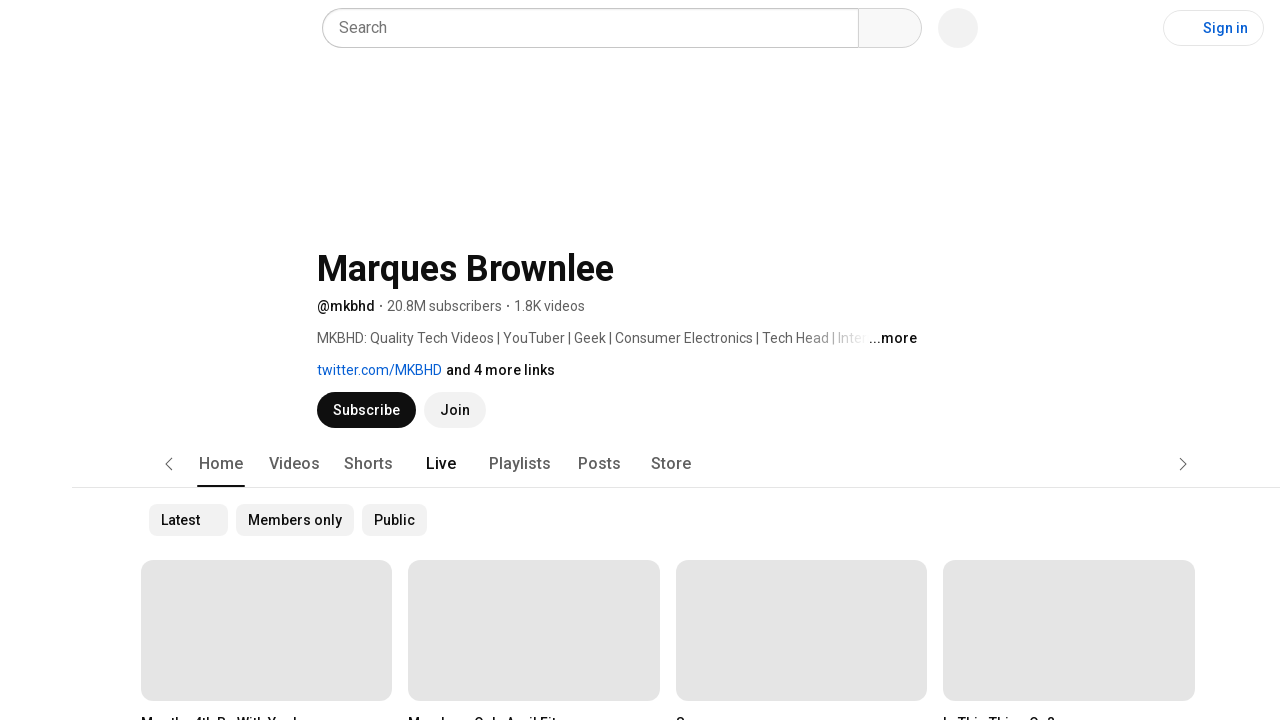

Stream content grid elements loaded and visible
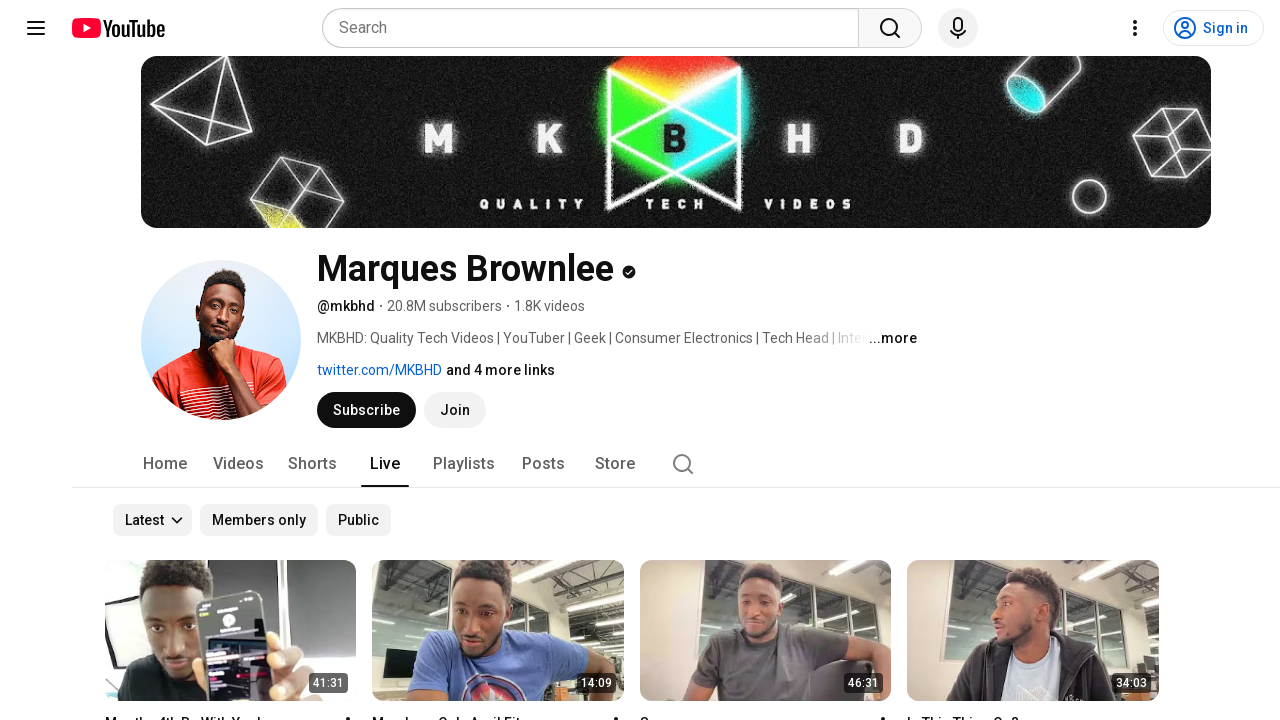

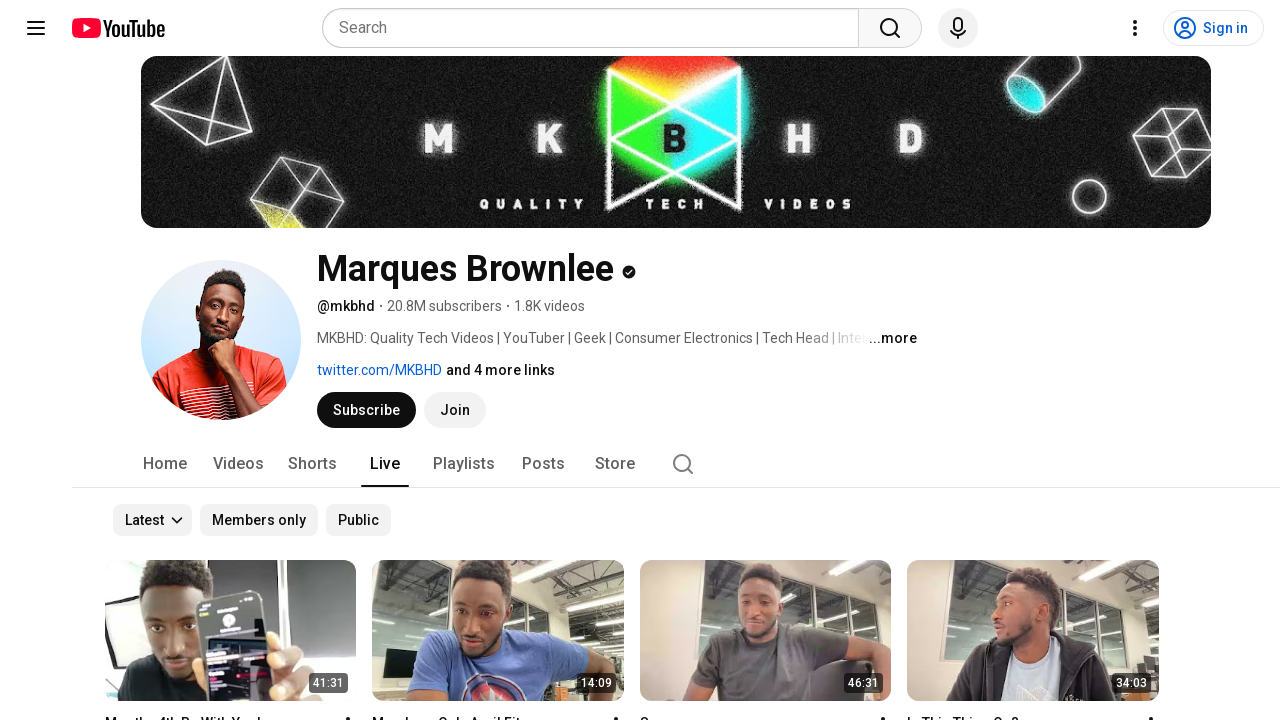